Navigates to Fu Jen Catholic University website and clicks on the staff/faculty link

Starting URL: https://www.fju.edu.tw/

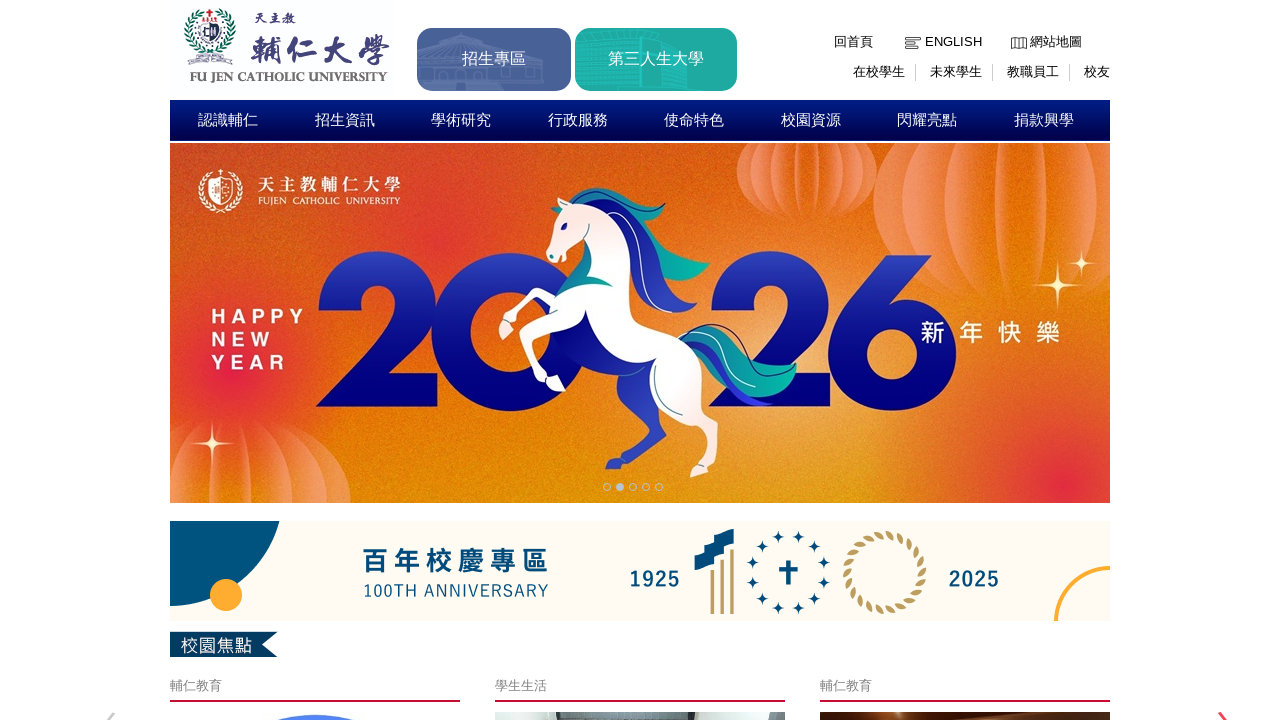

Clicked on the staff/faculty link (教職員工) at (1034, 72) on text=教職員工
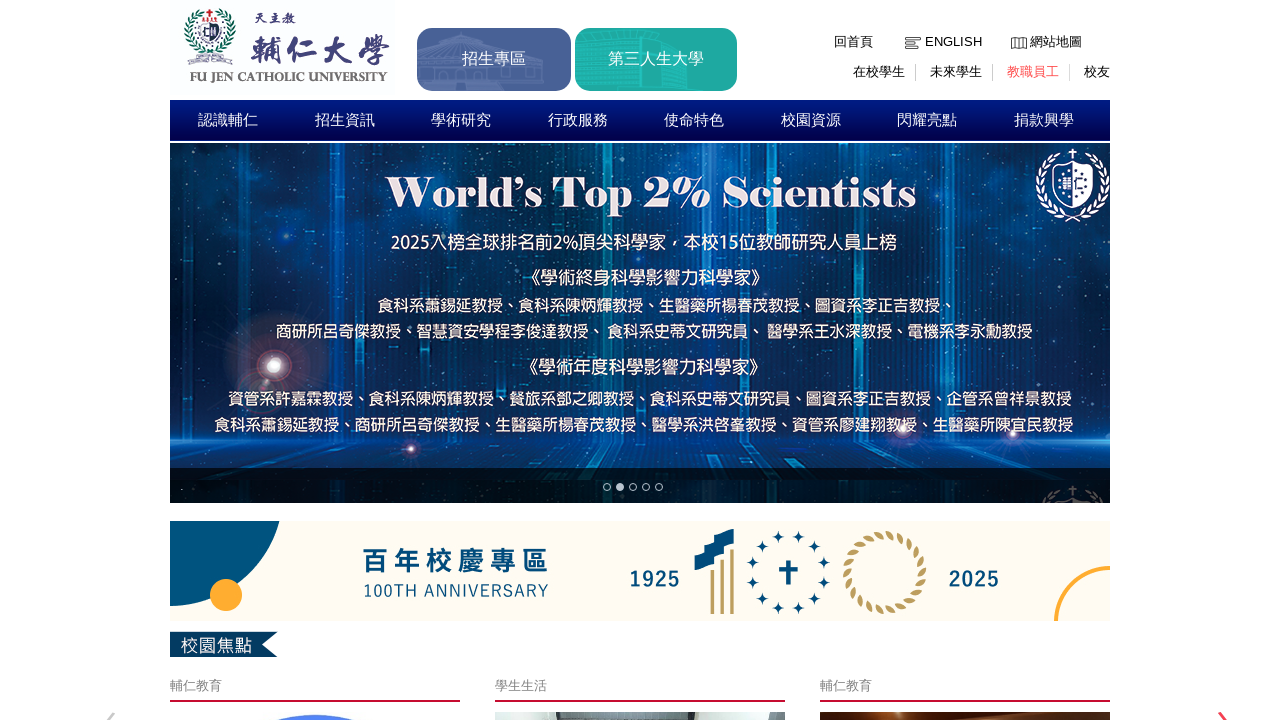

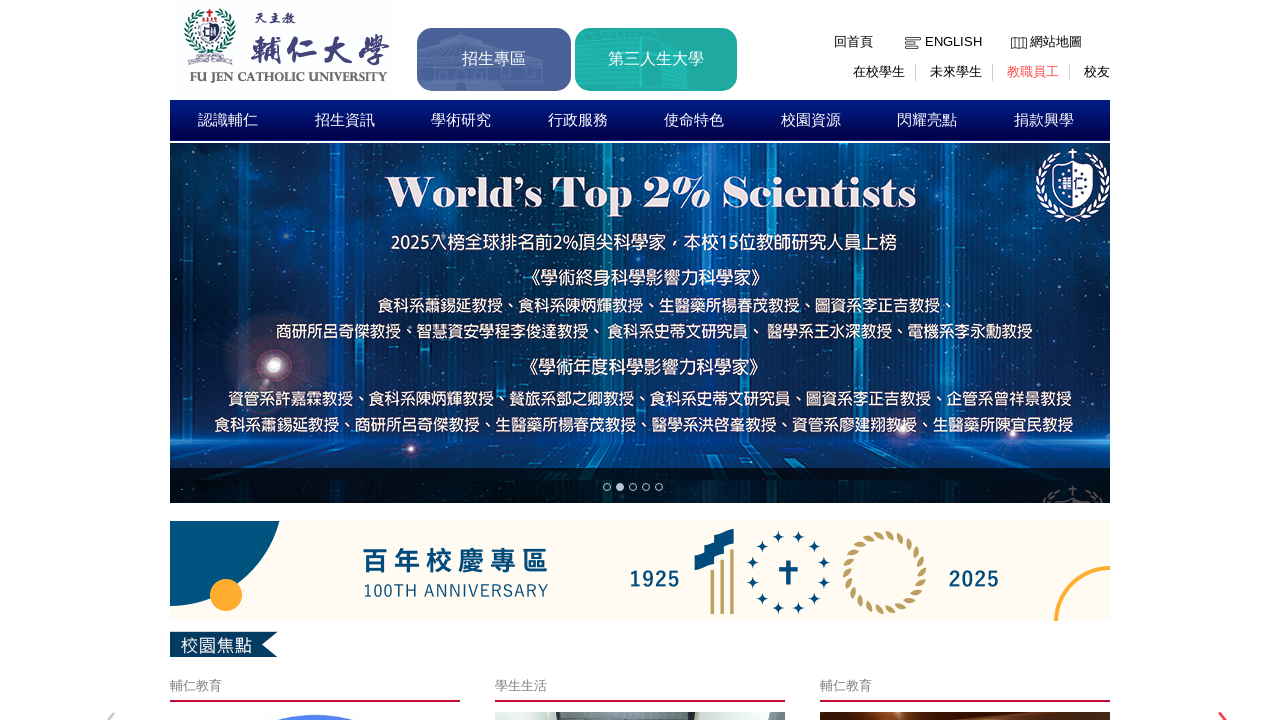